Tests checkbox functionality by navigating to a practice page and checking a checkbox if it is visible

Starting URL: https://practice.expandtesting.com/checkboxes

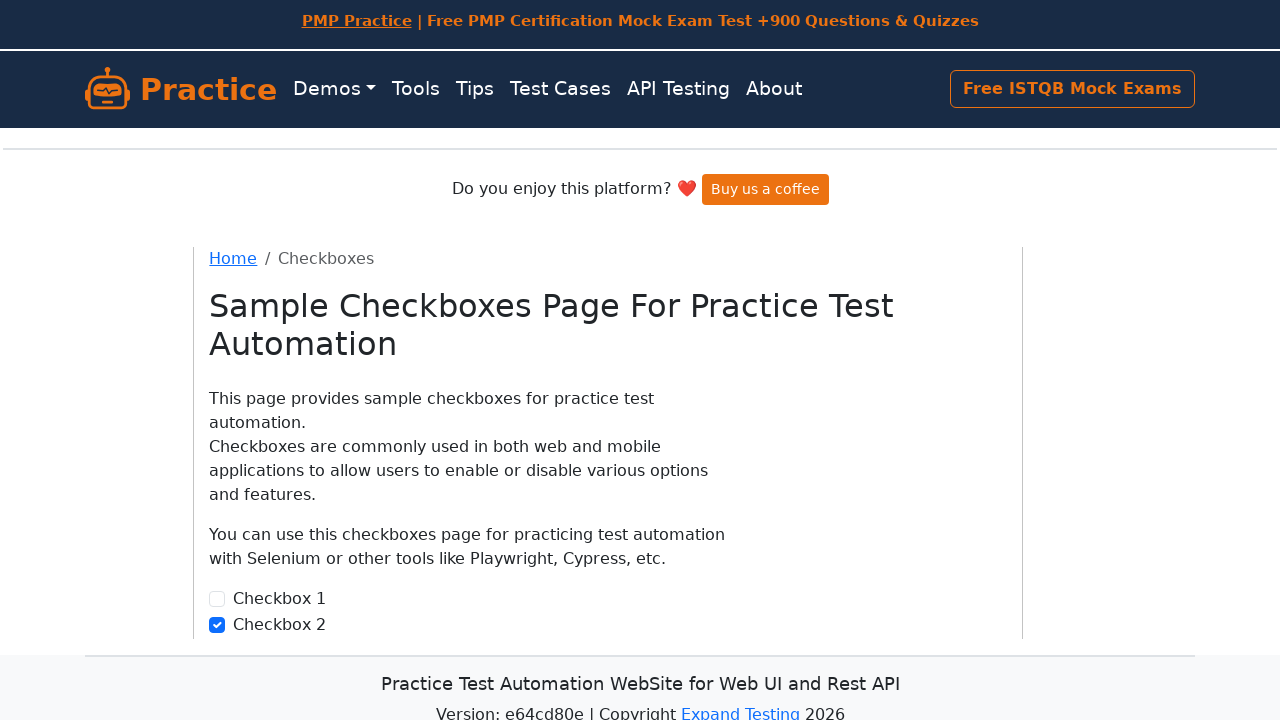

Checked visibility of Checkbox 1 label
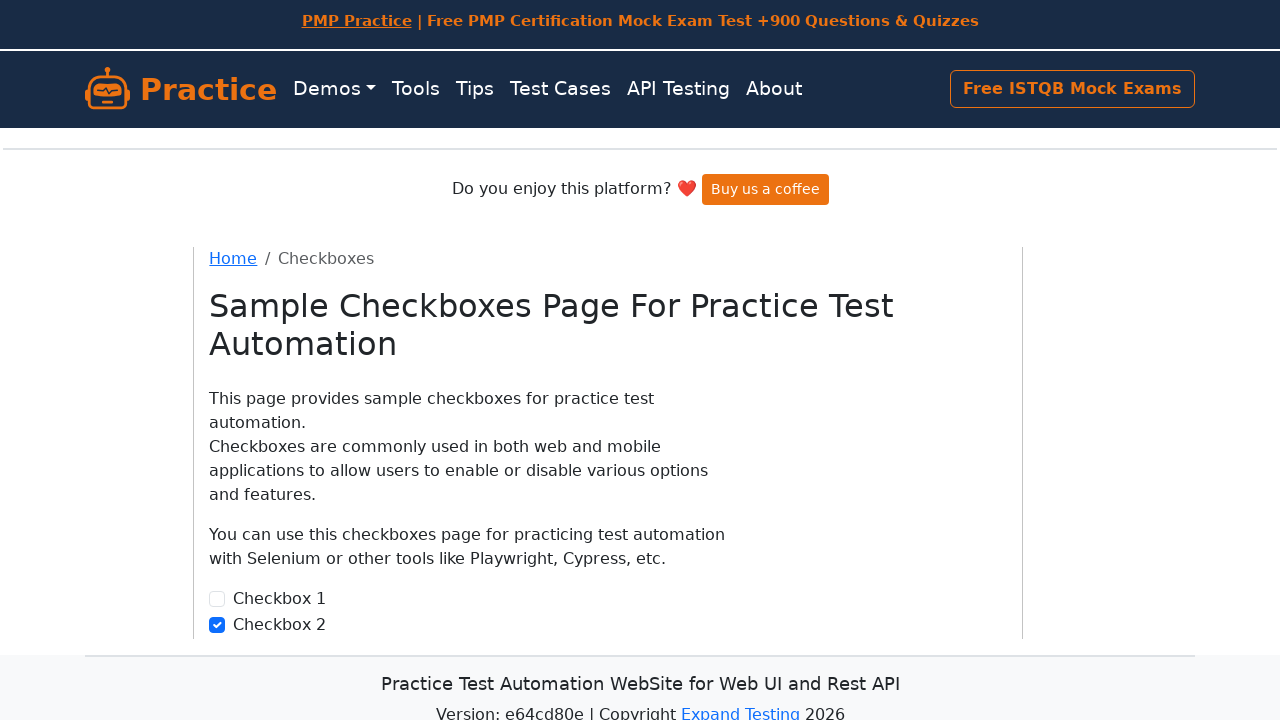

Checkbox 1 is visible - waited for element and checked it
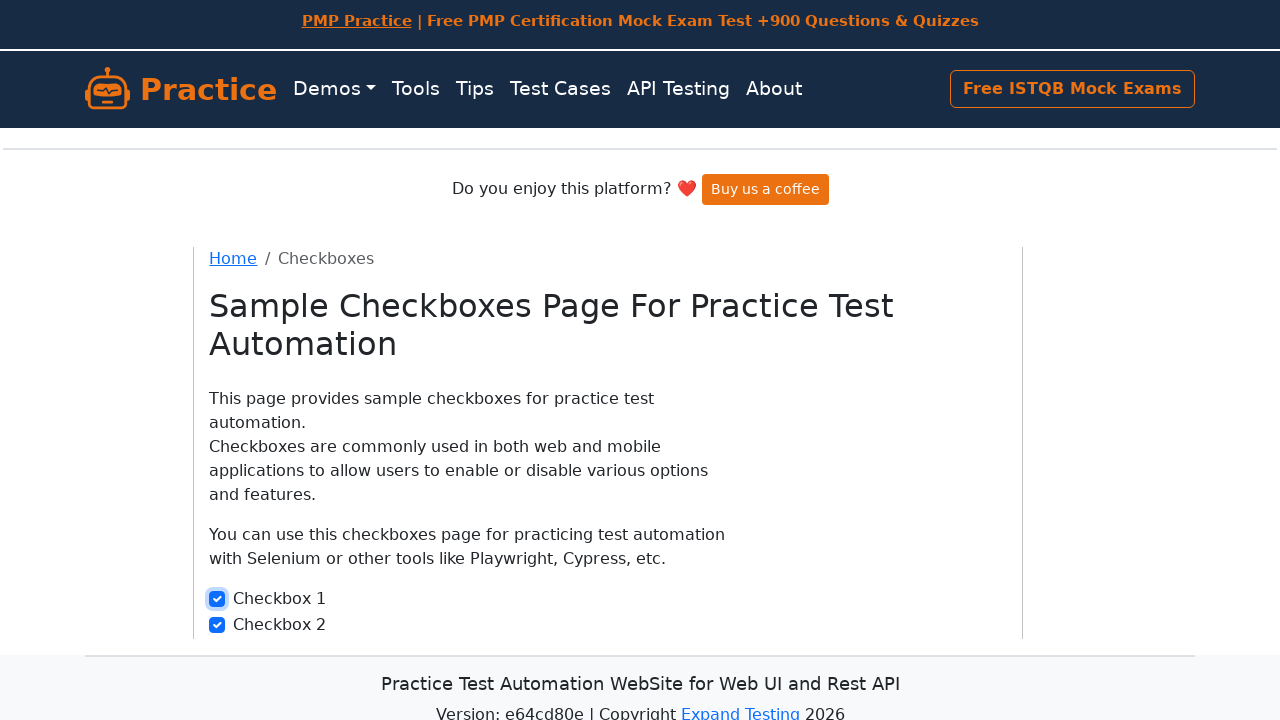

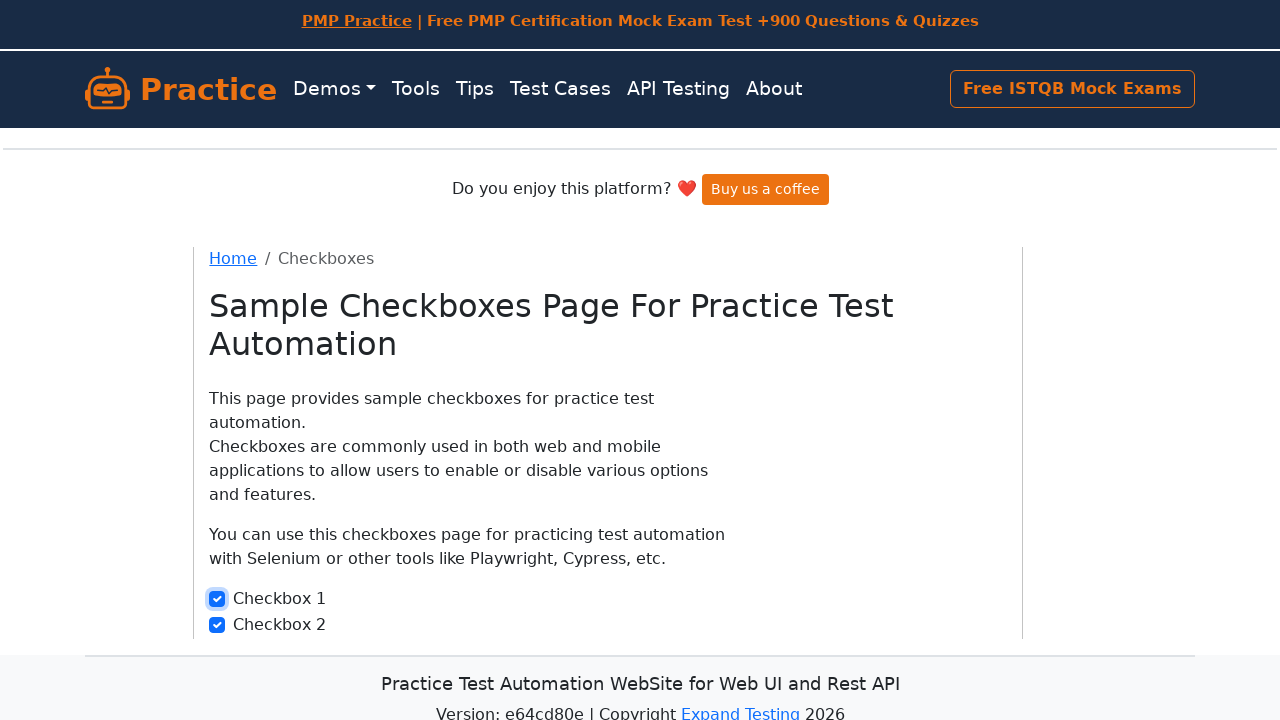